Tests form submission with current address field filled

Starting URL: https://demoqa.com/automation-practice-form

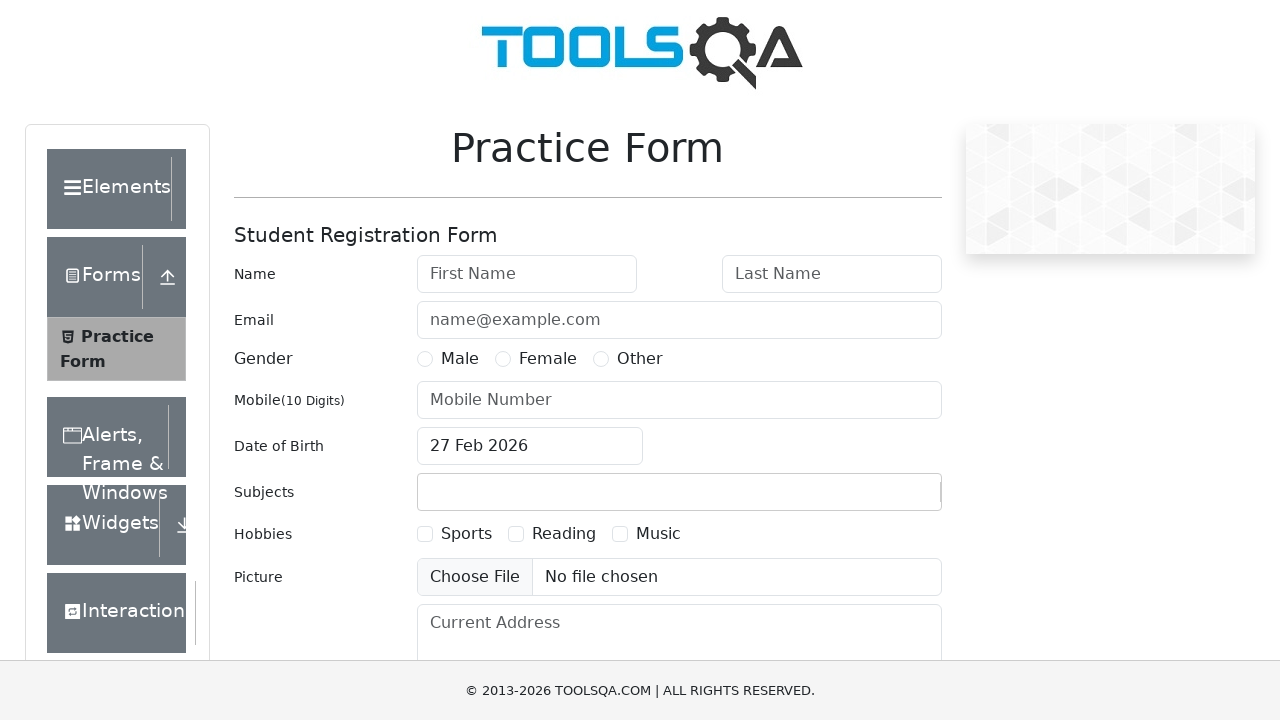

Filled current address field with 'Fairfax, VA' on textarea[placeholder='Current Address']
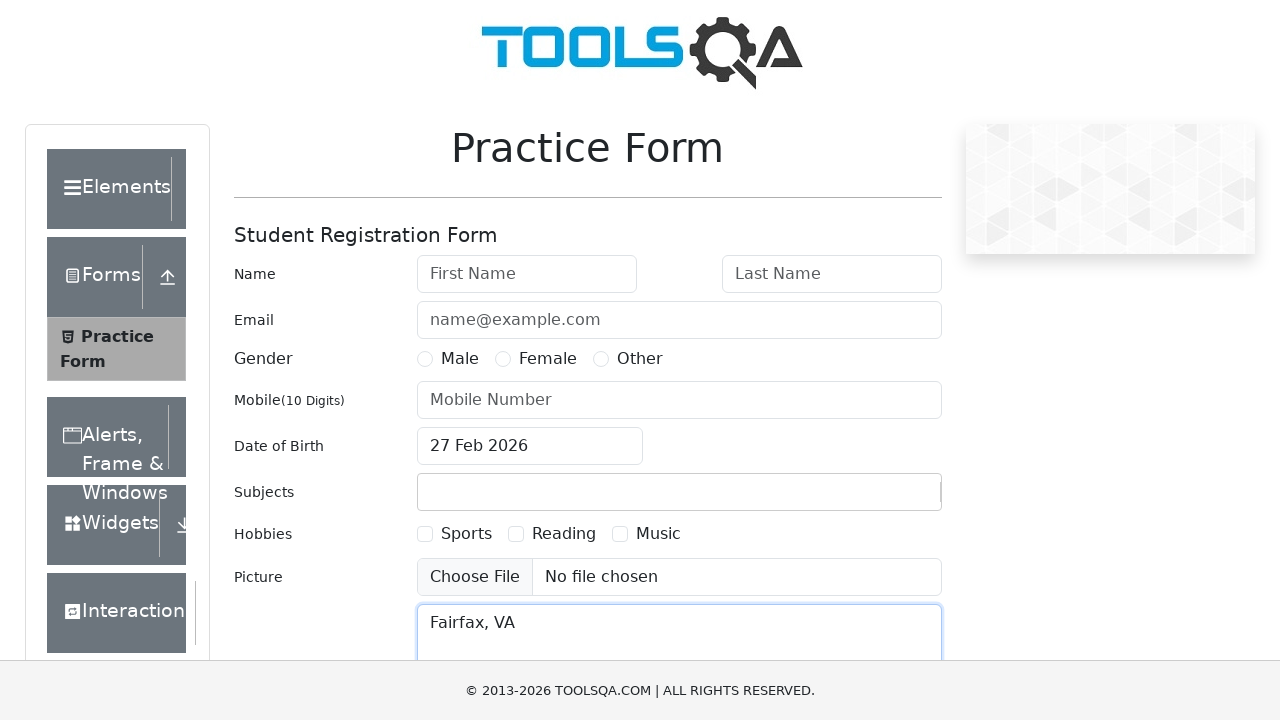

Clicked submit button to submit form at (885, 499) on #submit
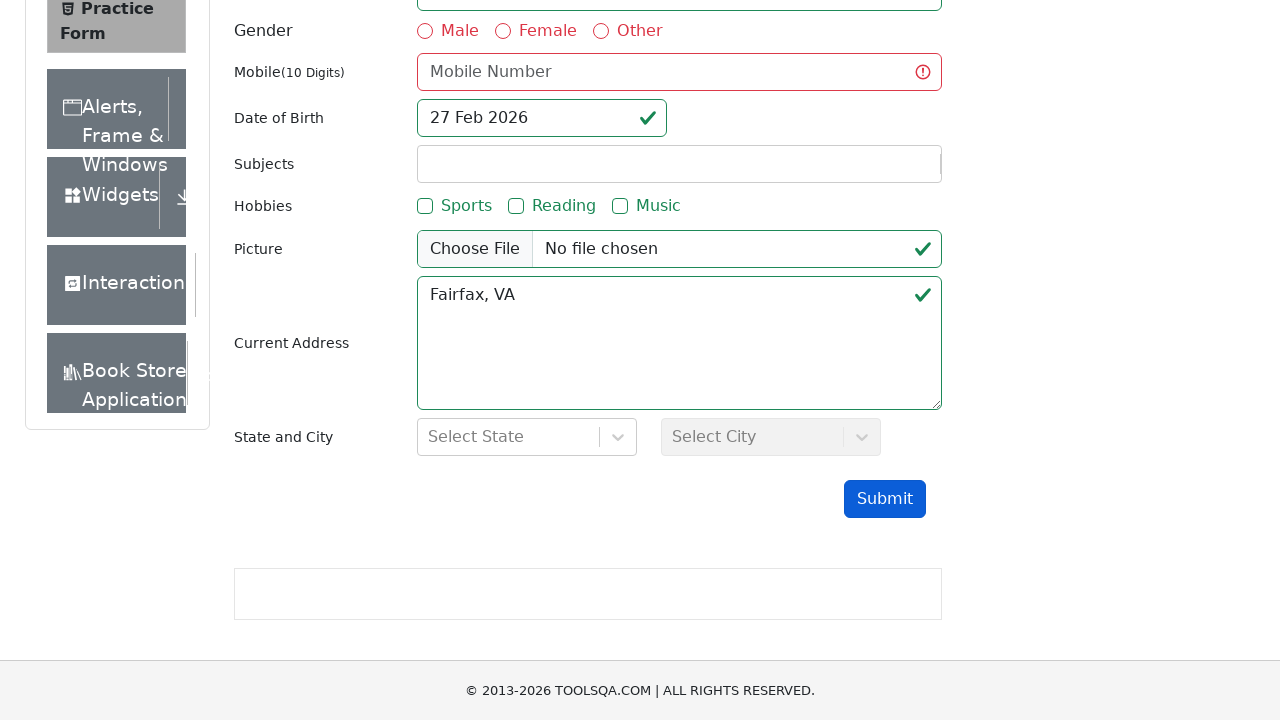

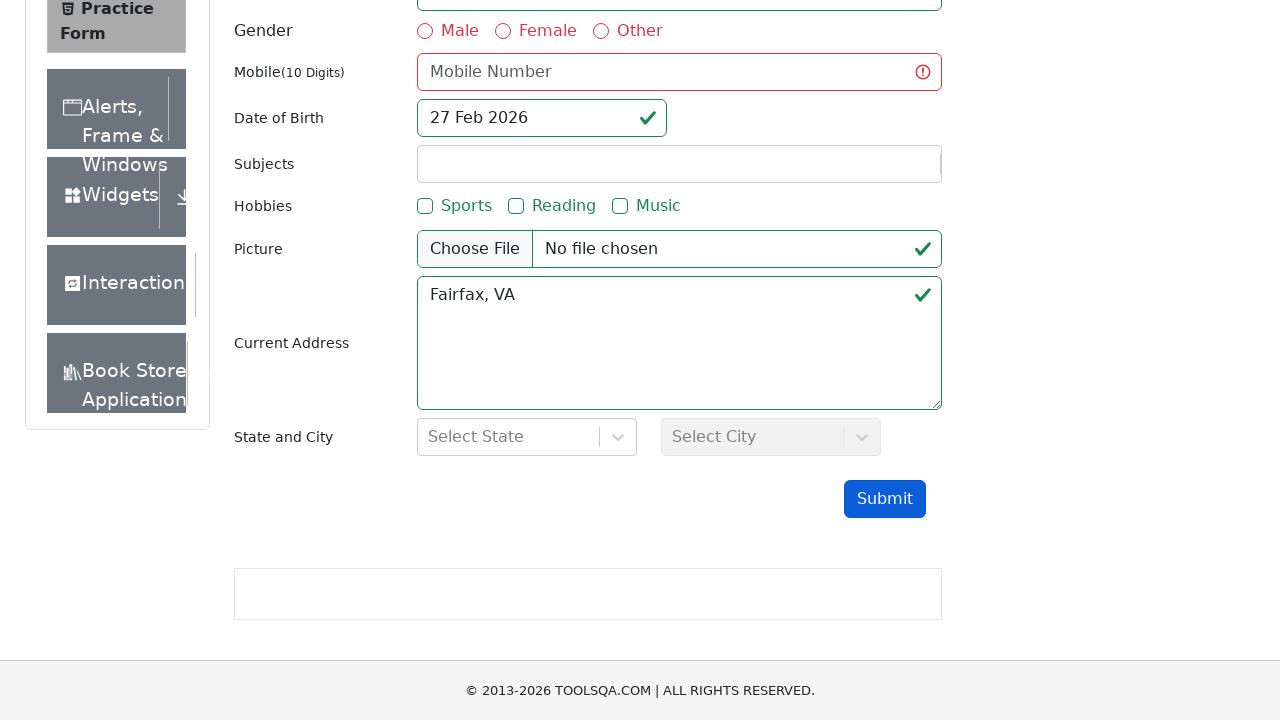